Opens the CURA Healthcare demo application and clicks the "Make Appointment" button on the homepage

Starting URL: https://katalon-demo-cura.herokuapp.com/

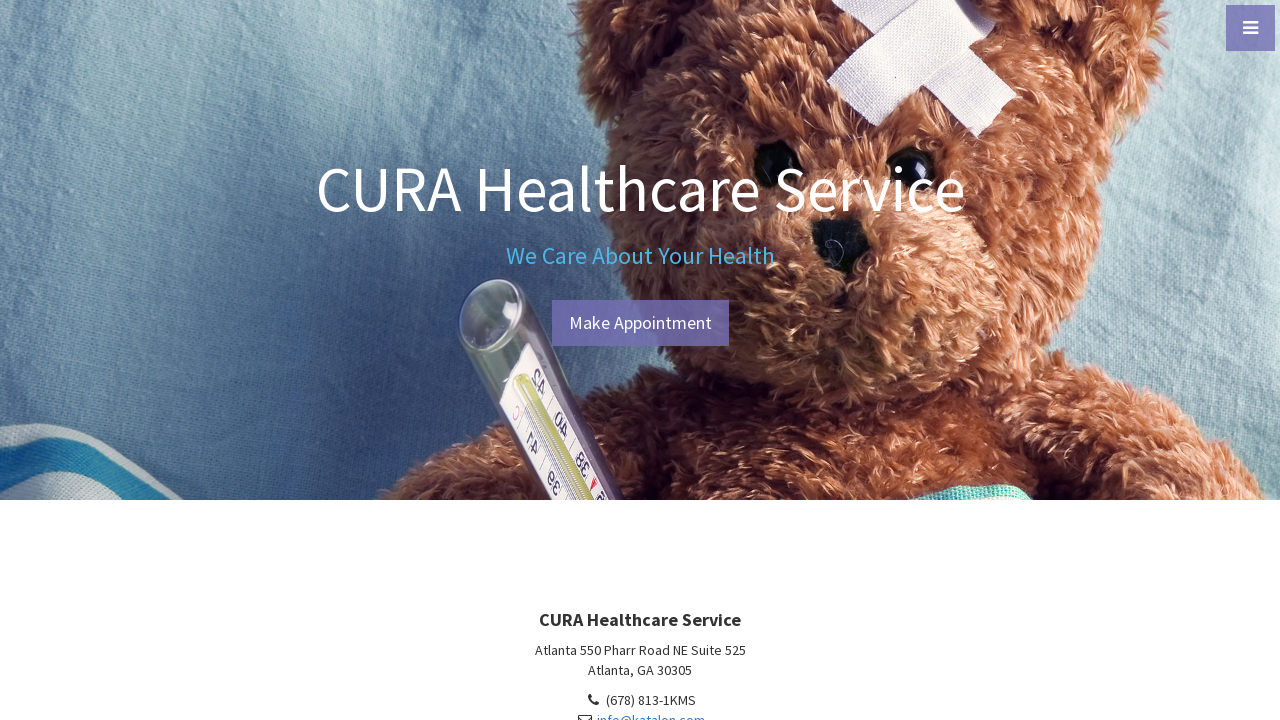

Navigated to CURA Healthcare demo application homepage
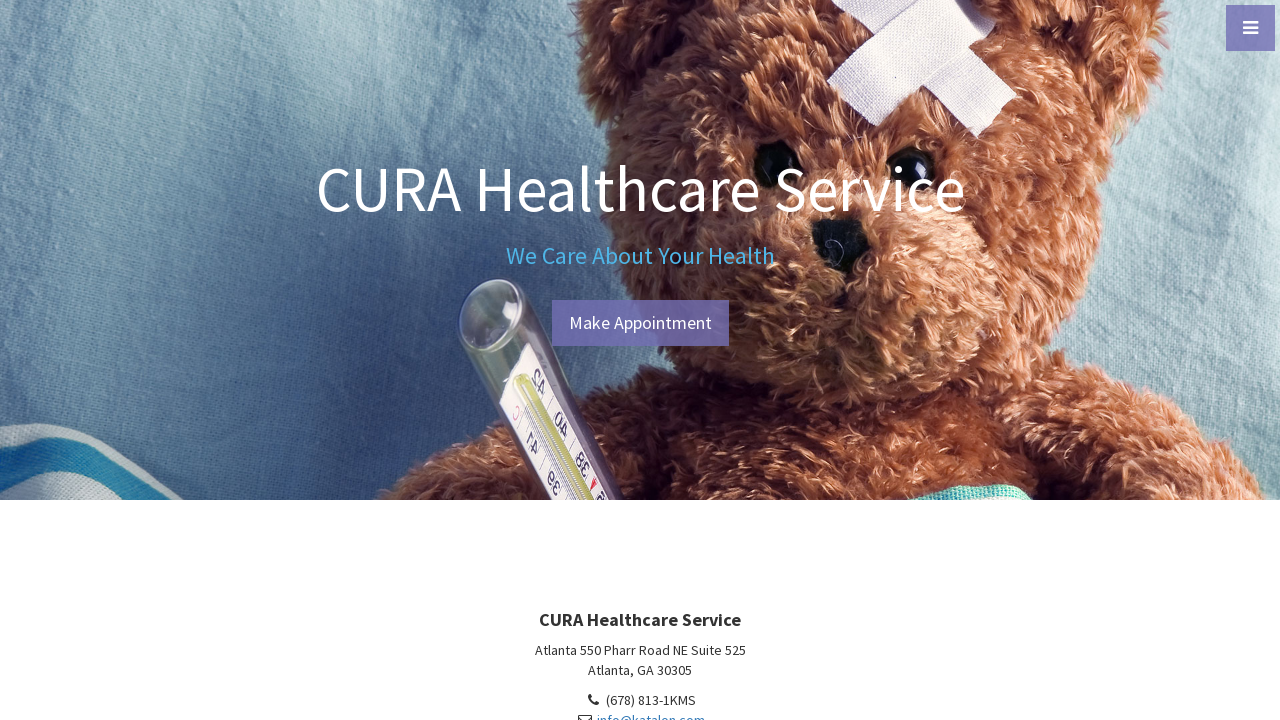

Clicked the 'Make Appointment' button at (640, 323) on a#btn-make-appointment
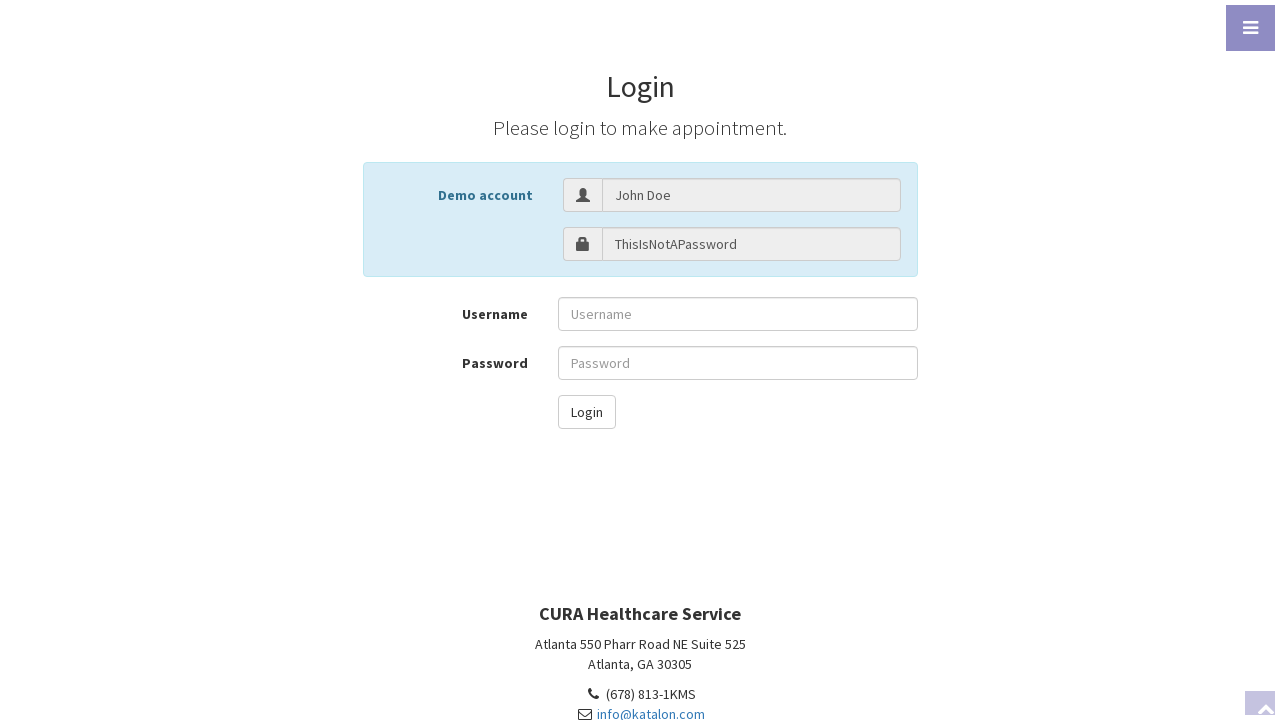

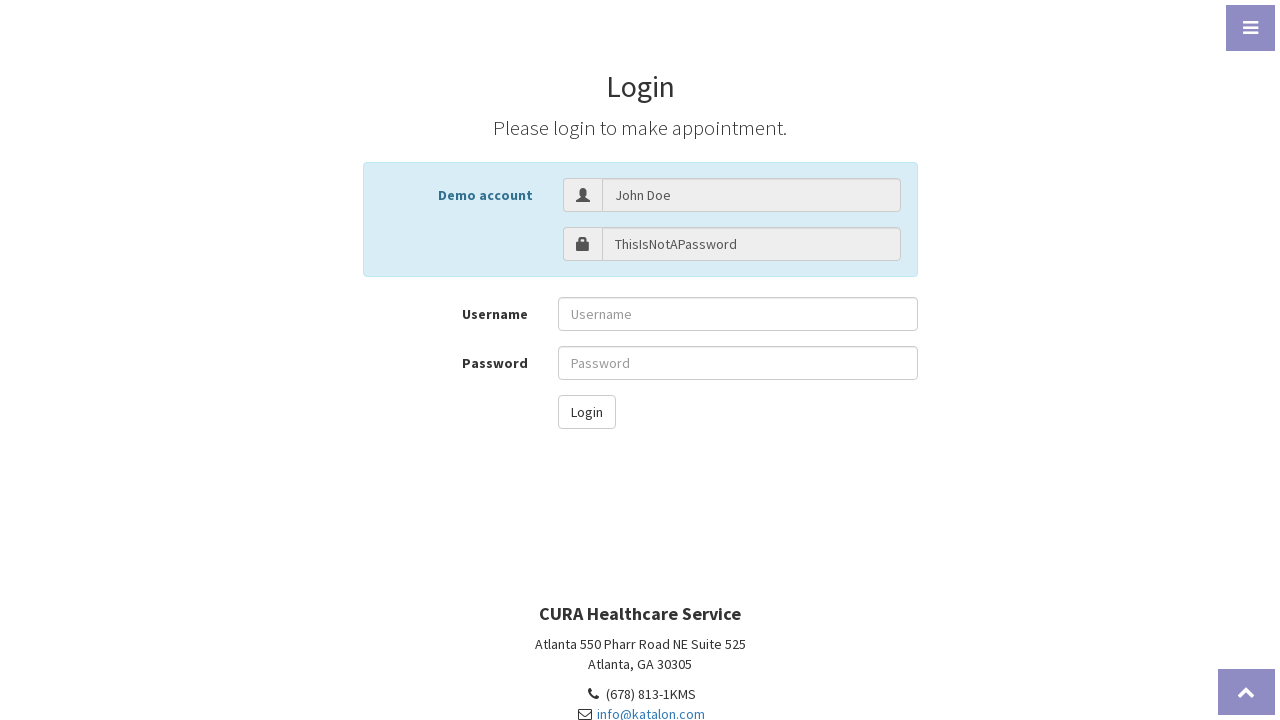